Tests text box interactions on a practice page by verifying an enabled text box can be filled with text, and verifying a disabled text box is properly disabled.

Starting URL: https://leafground.com/input.xhtml

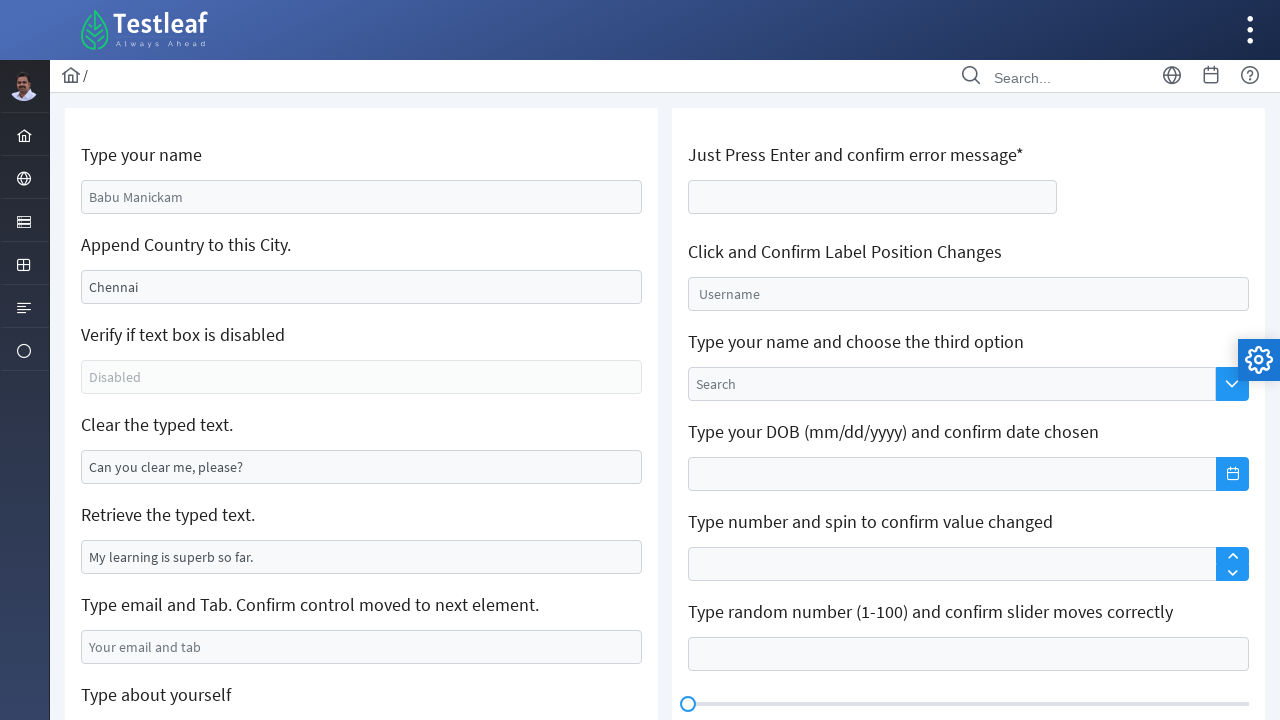

Navigated to practice page at https://leafground.com/input.xhtml
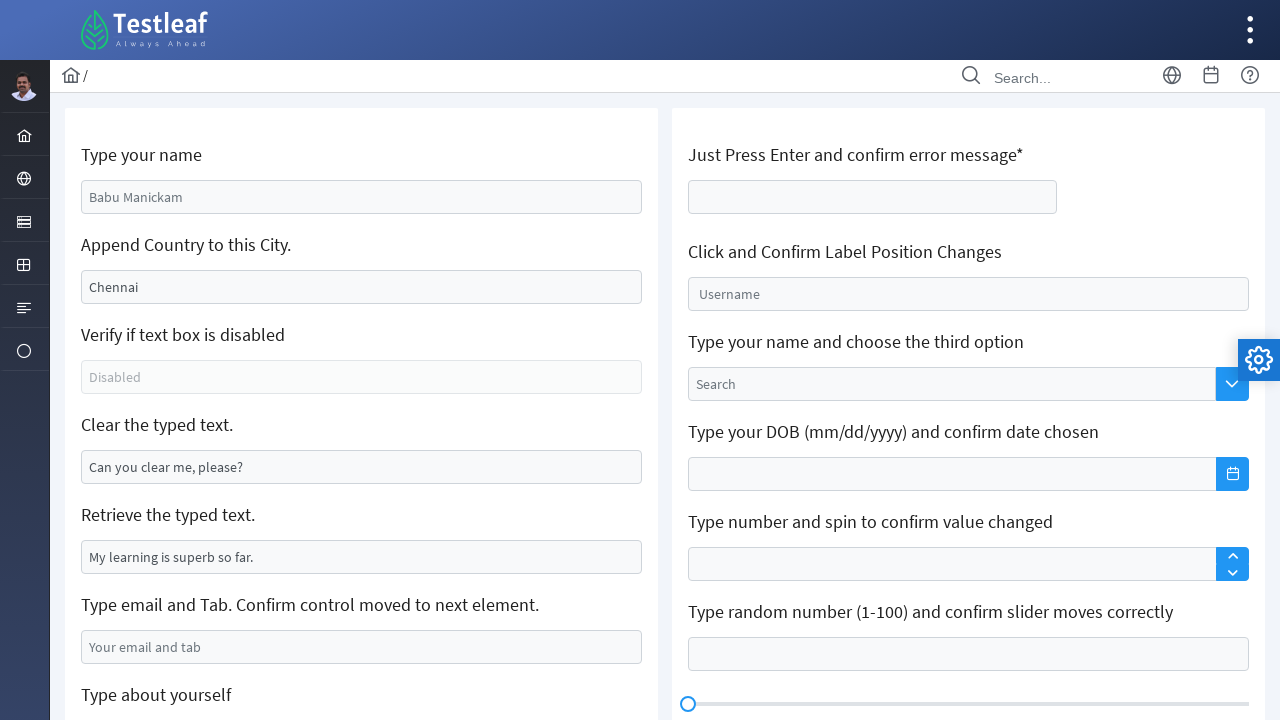

Located enabled text box with placeholder 'Babu Manickam'
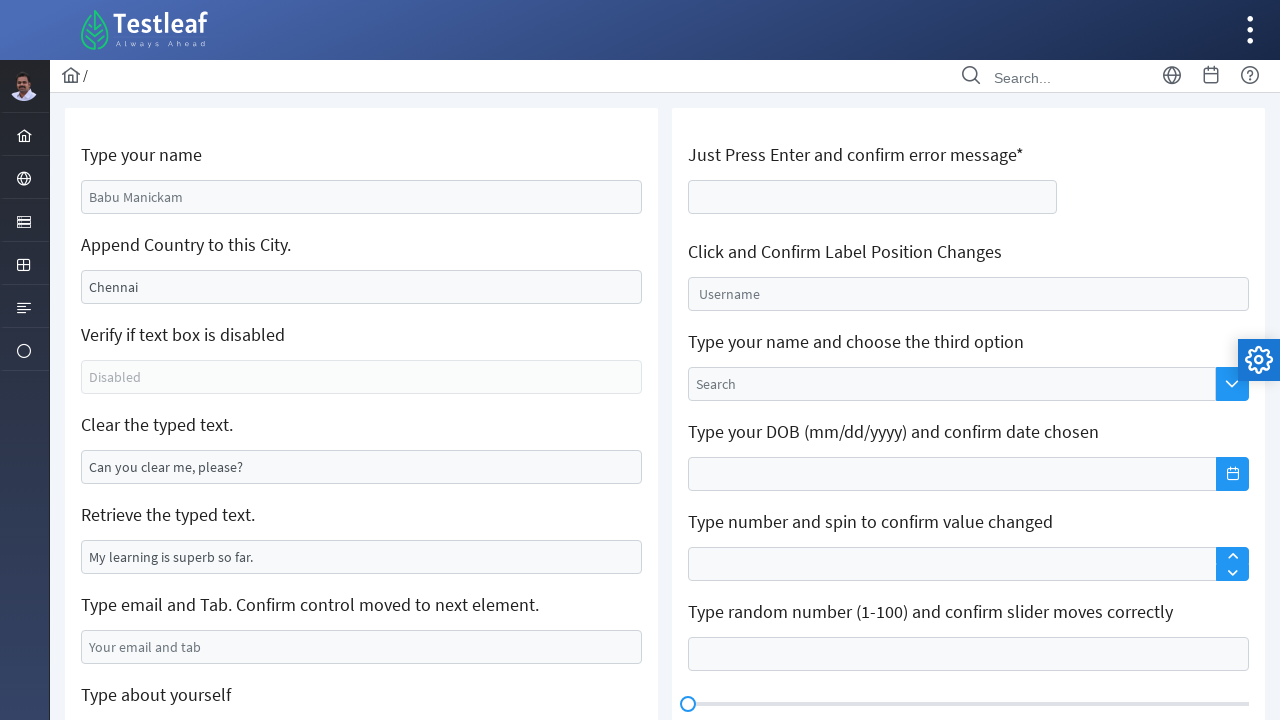

Verified that the text box is enabled
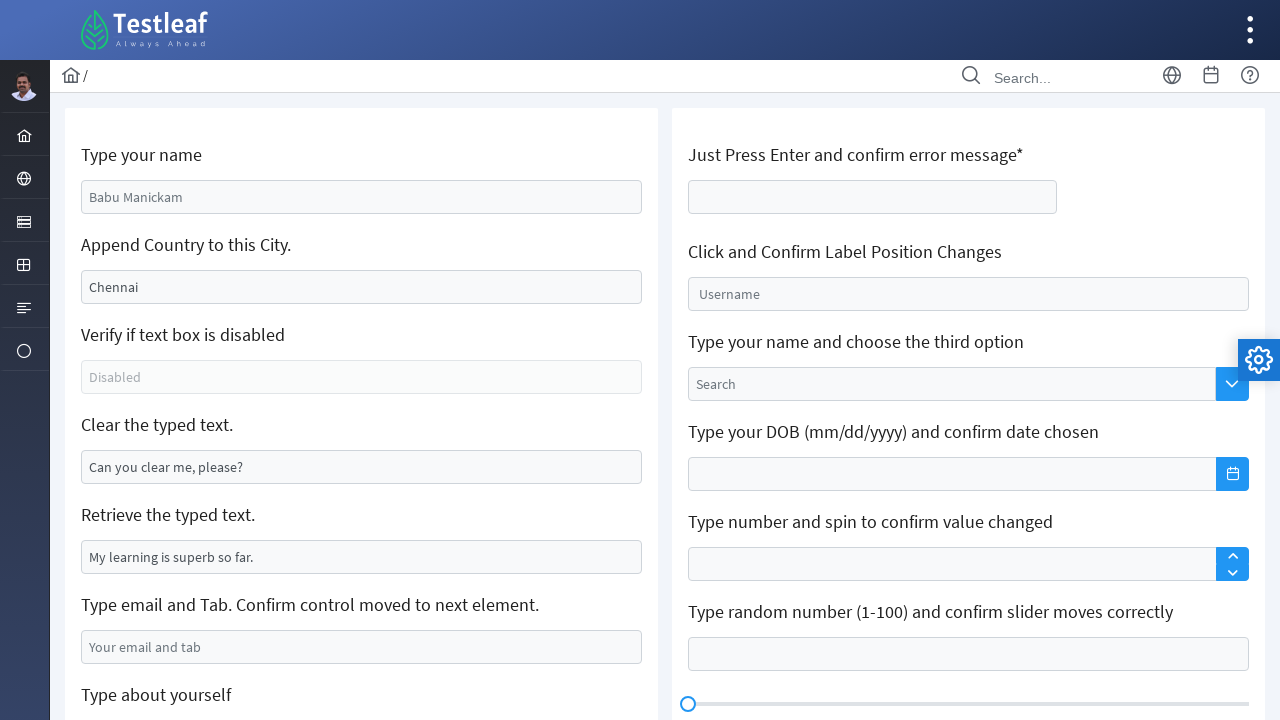

Filled enabled text box with 'Ravindran' on internal:attr=[placeholder="Babu Manickam"i]
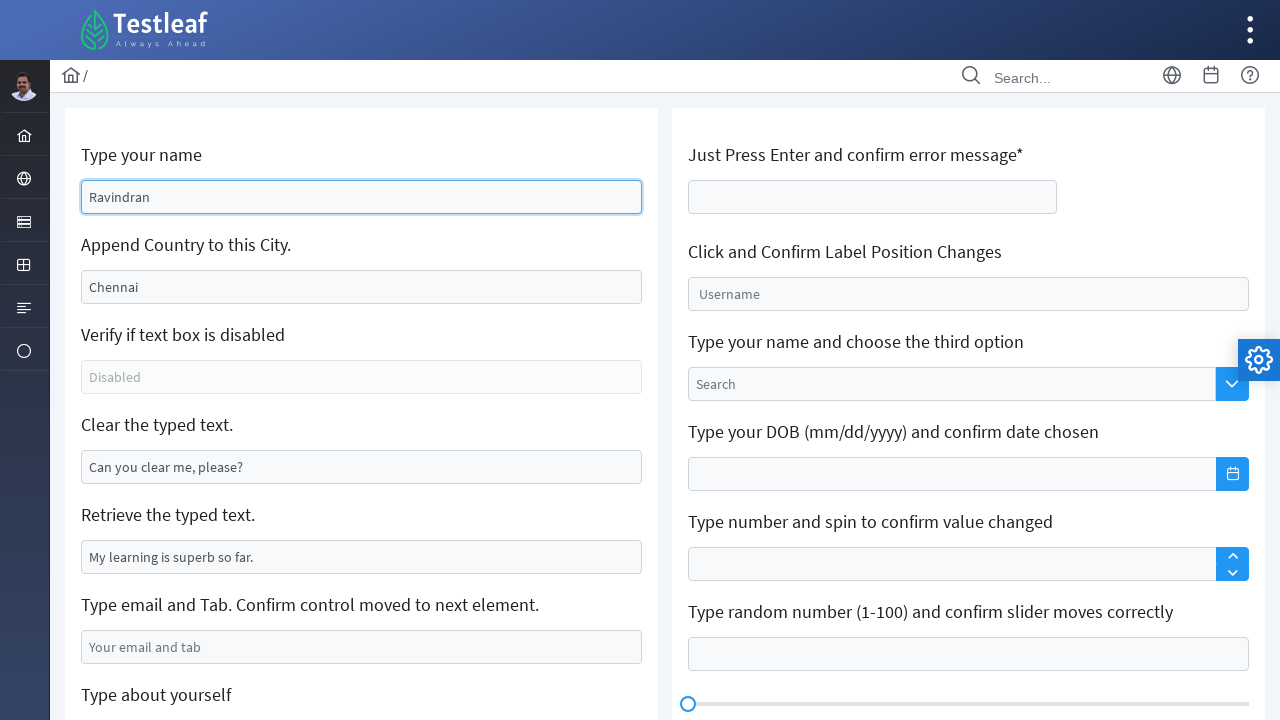

Located disabled text box with placeholder 'Disabled'
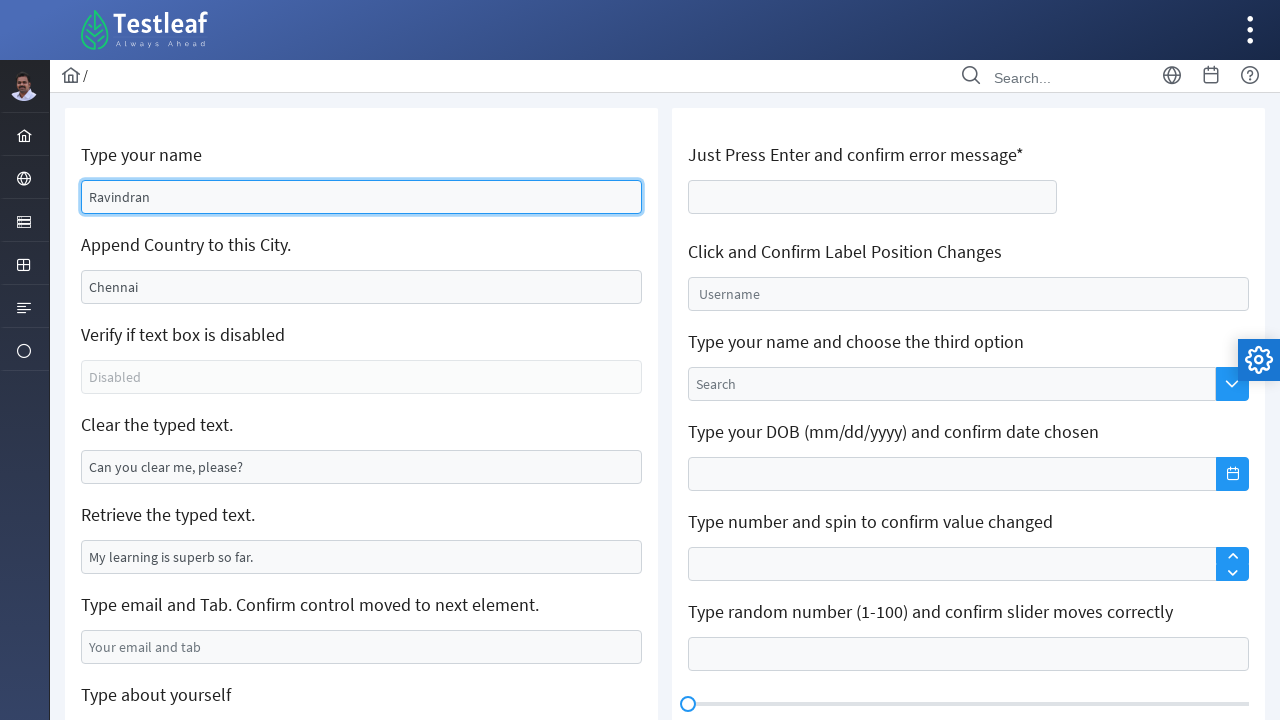

Verified that the text box is disabled
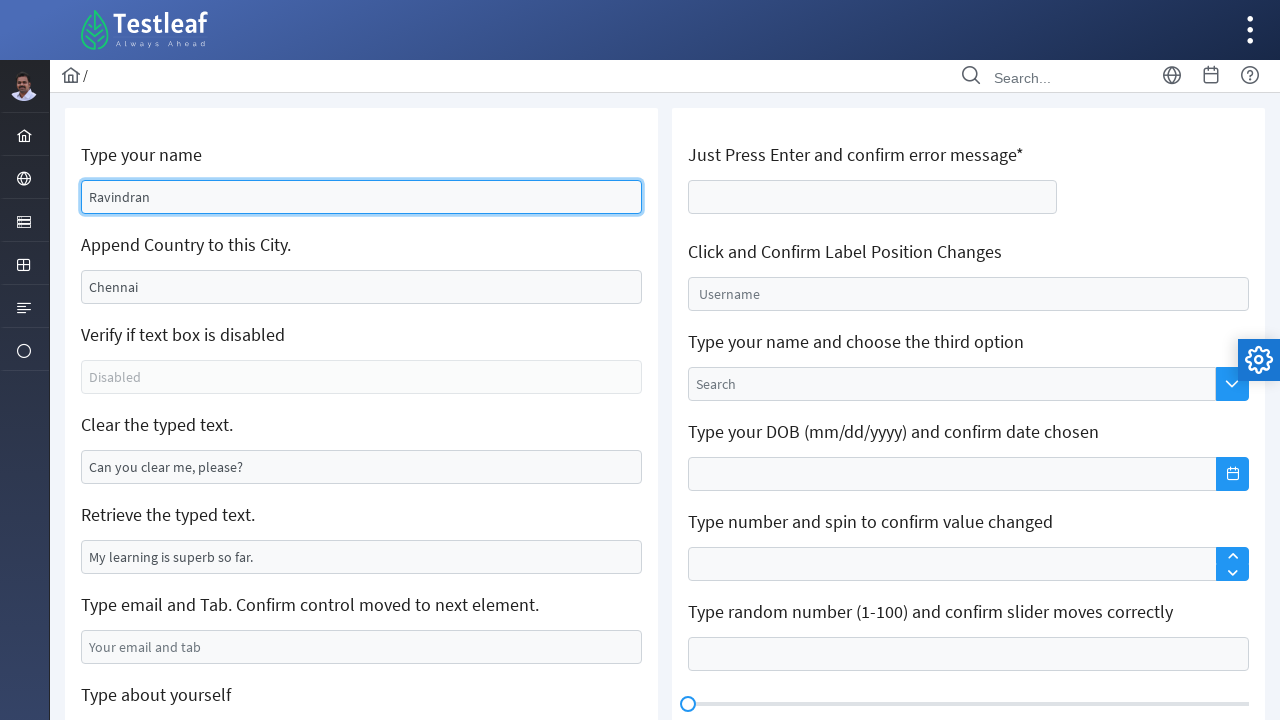

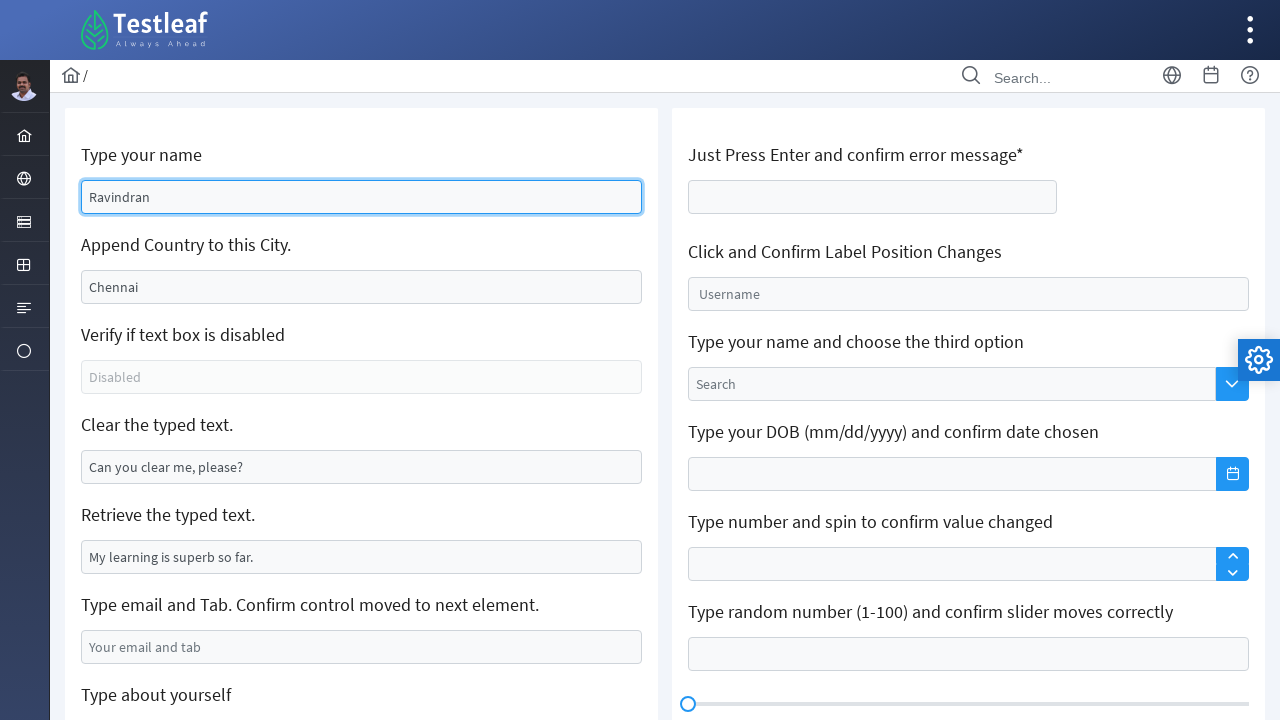